Navigates to Hepsiburada (Turkish e-commerce site) homepage and verifies the page loads successfully

Starting URL: https://hepsiburada.com

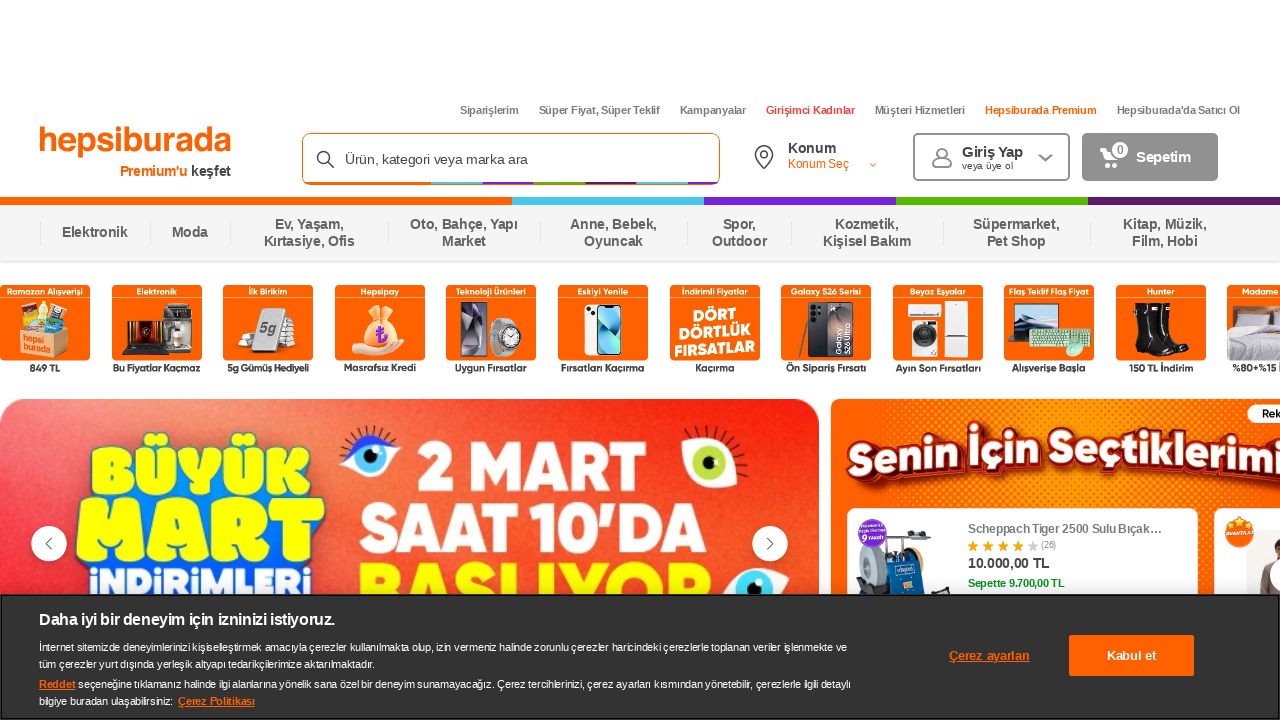

Waited for page DOM to be fully loaded on Hepsiburada homepage
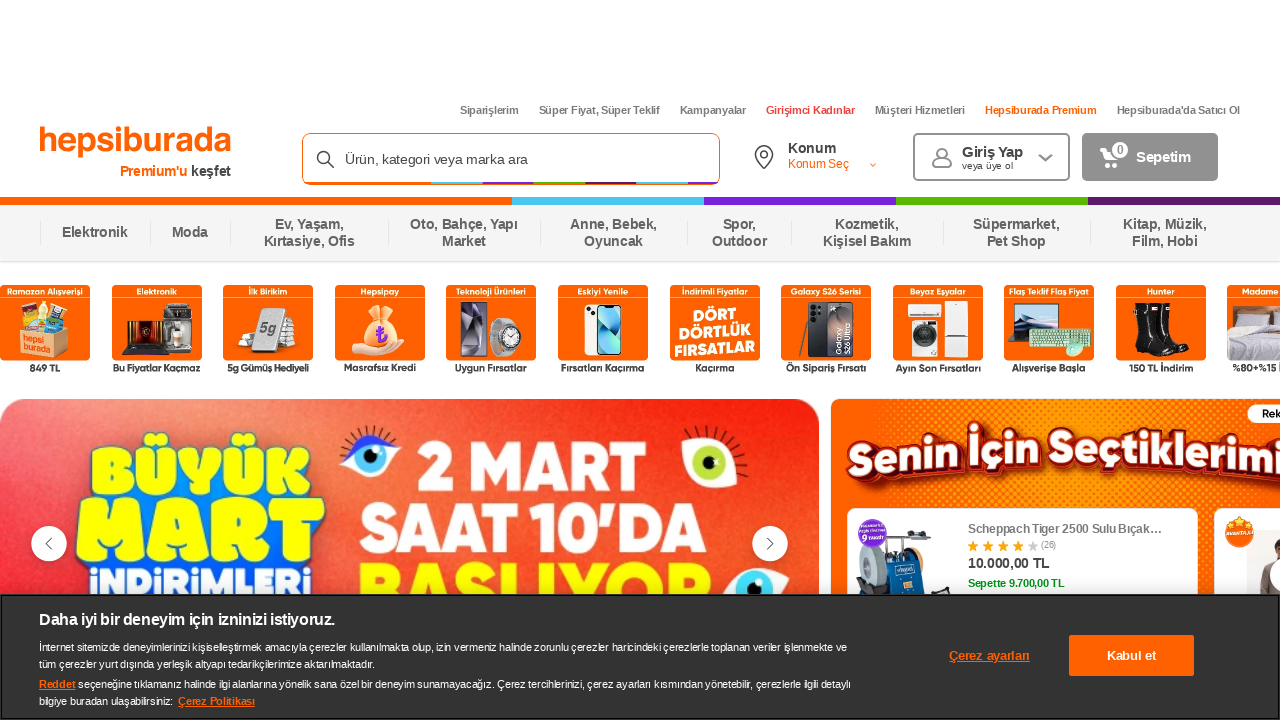

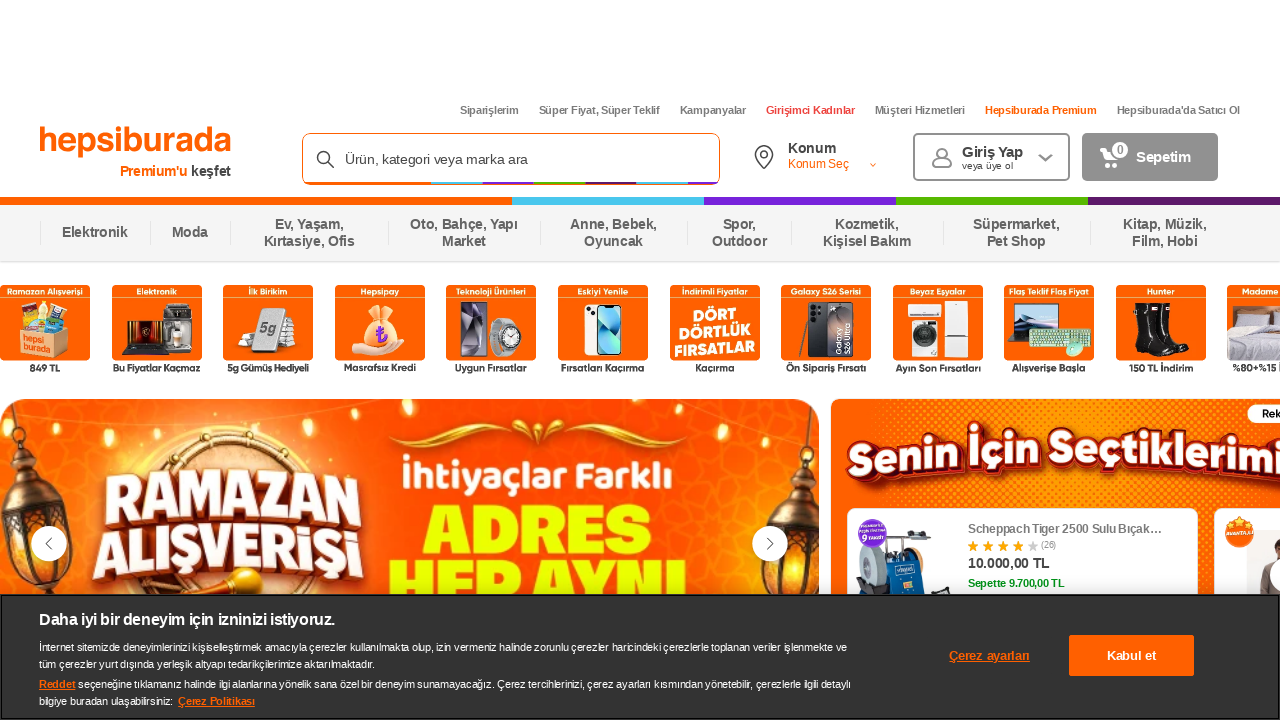